Opens the state dropdown and selects the first option

Starting URL: https://demoqa.com/automation-practice-form

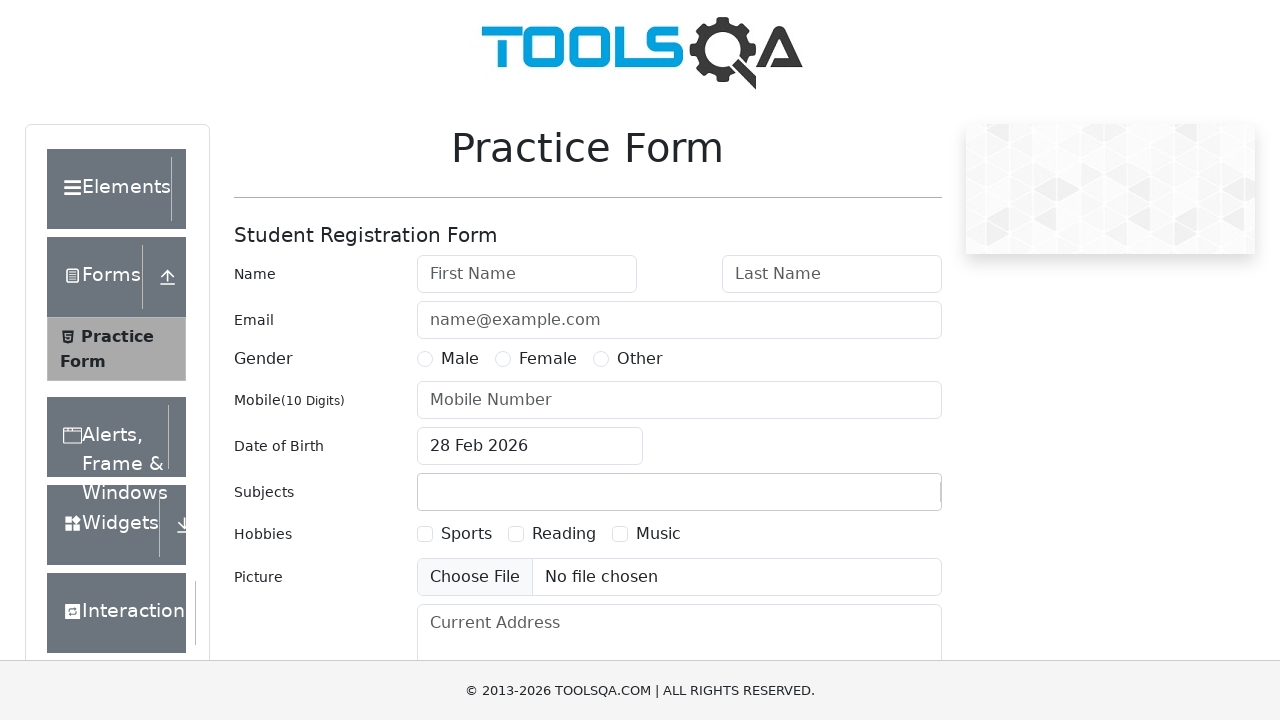

Clicked on state dropdown to open it at (527, 437) on #state
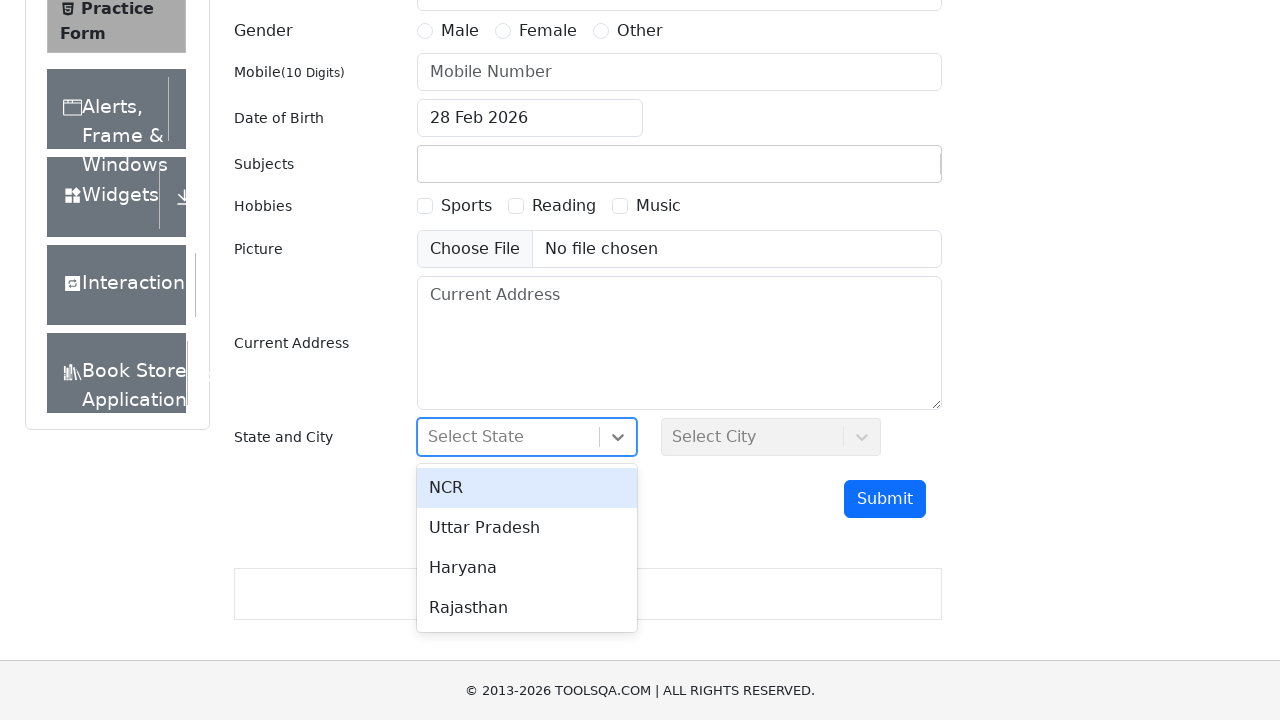

Selected the first state option from dropdown at (527, 488) on #react-select-3-option-0
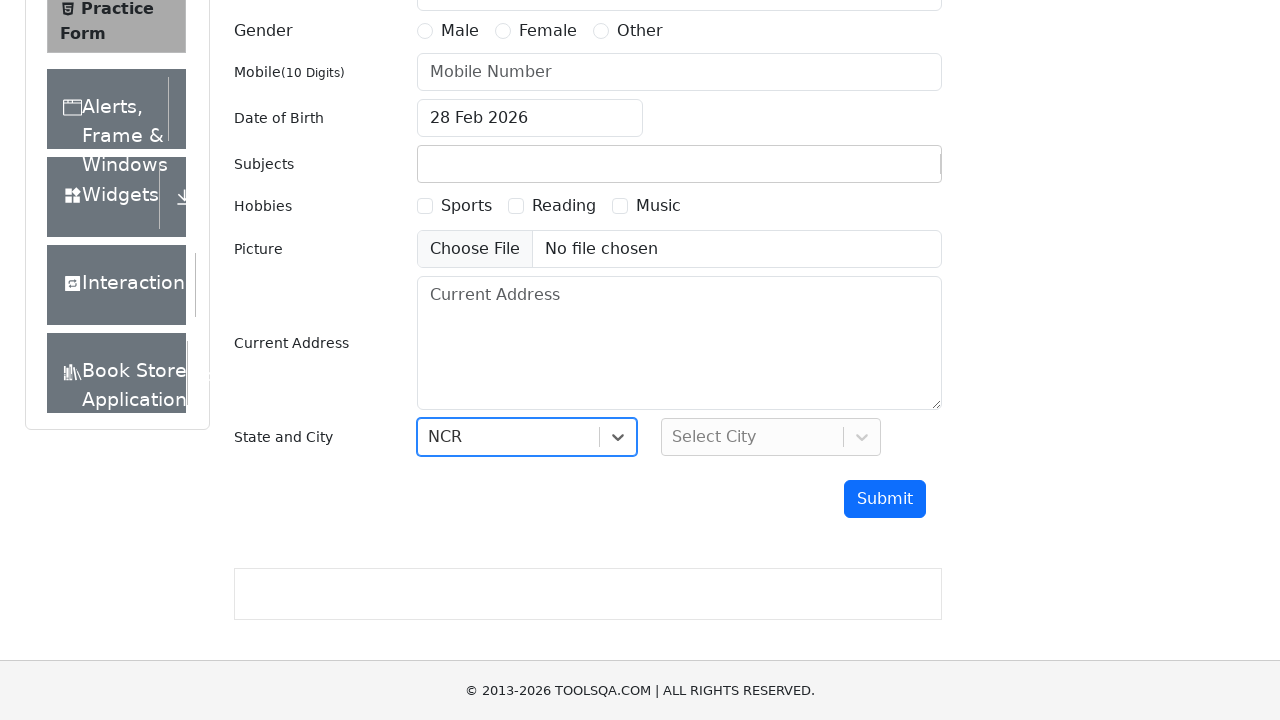

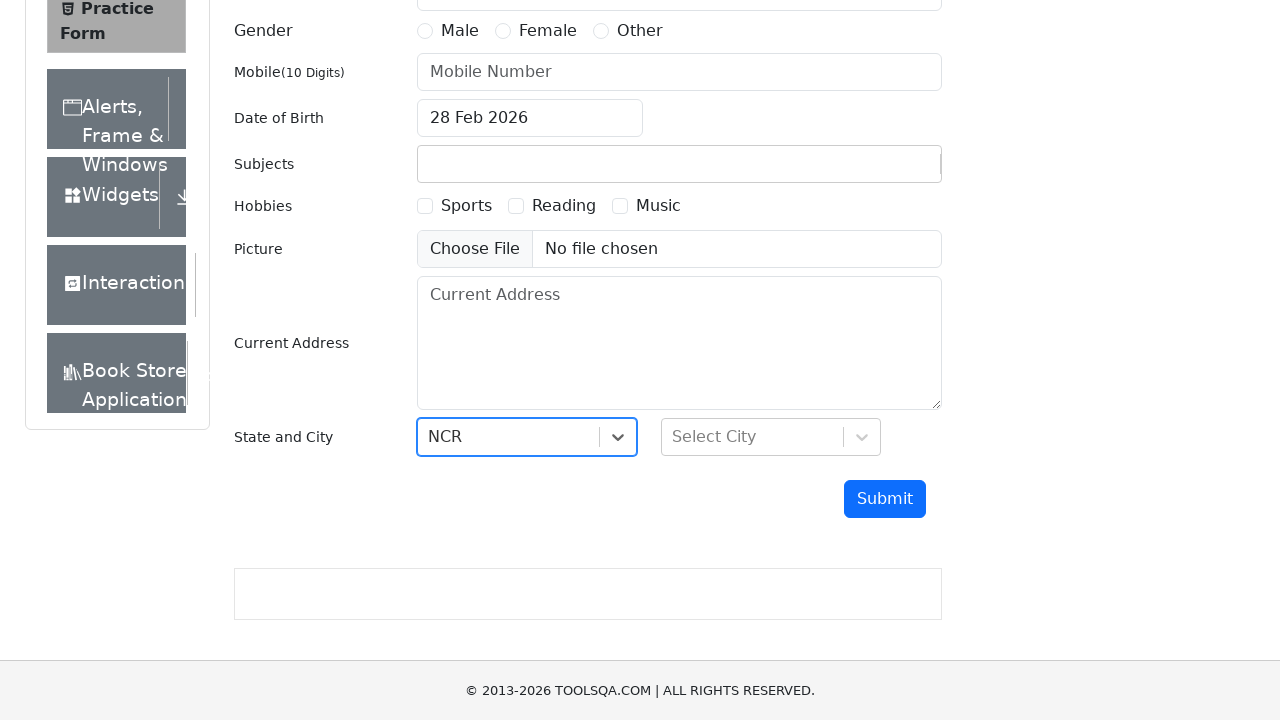